Tests keyboard shortcuts for copy and paste functionality by filling text in the first input, selecting all with Ctrl+A, copying with Ctrl+C, tabbing to the second input, and pasting with Ctrl+V

Starting URL: https://text-compare.com

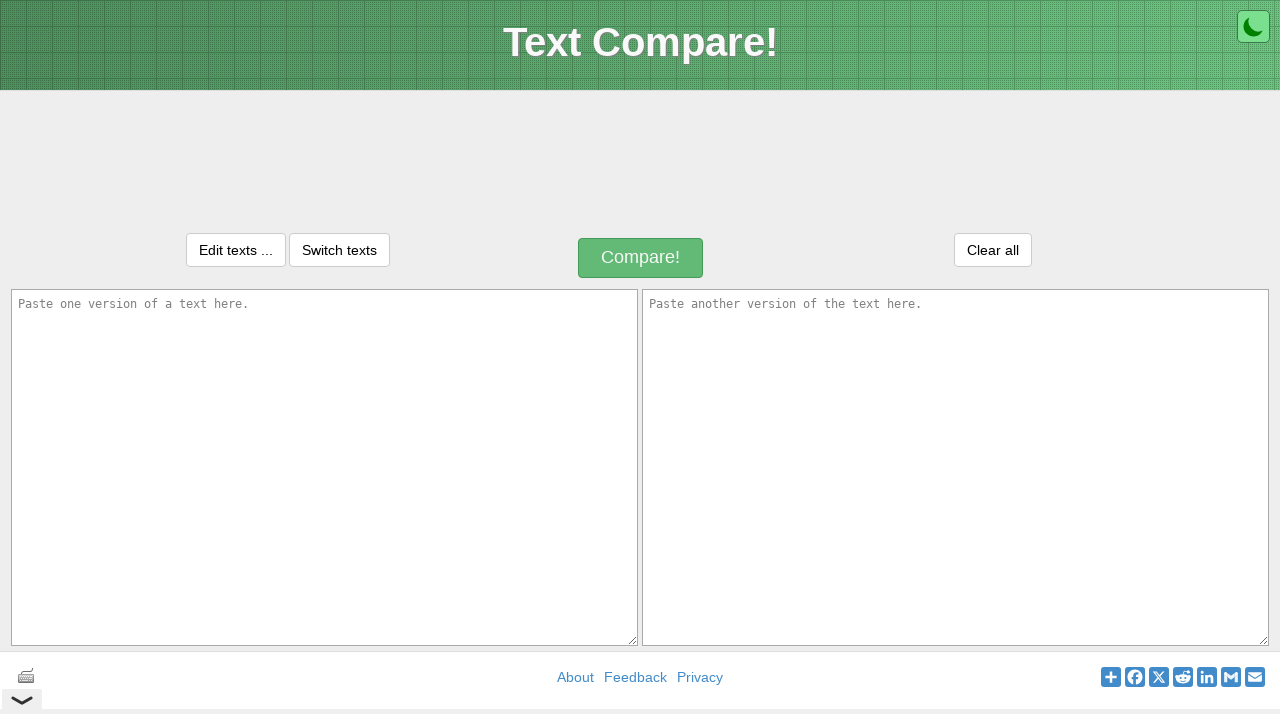

Filled first input field with text 'Paste one version of the text here.' on #inputText1
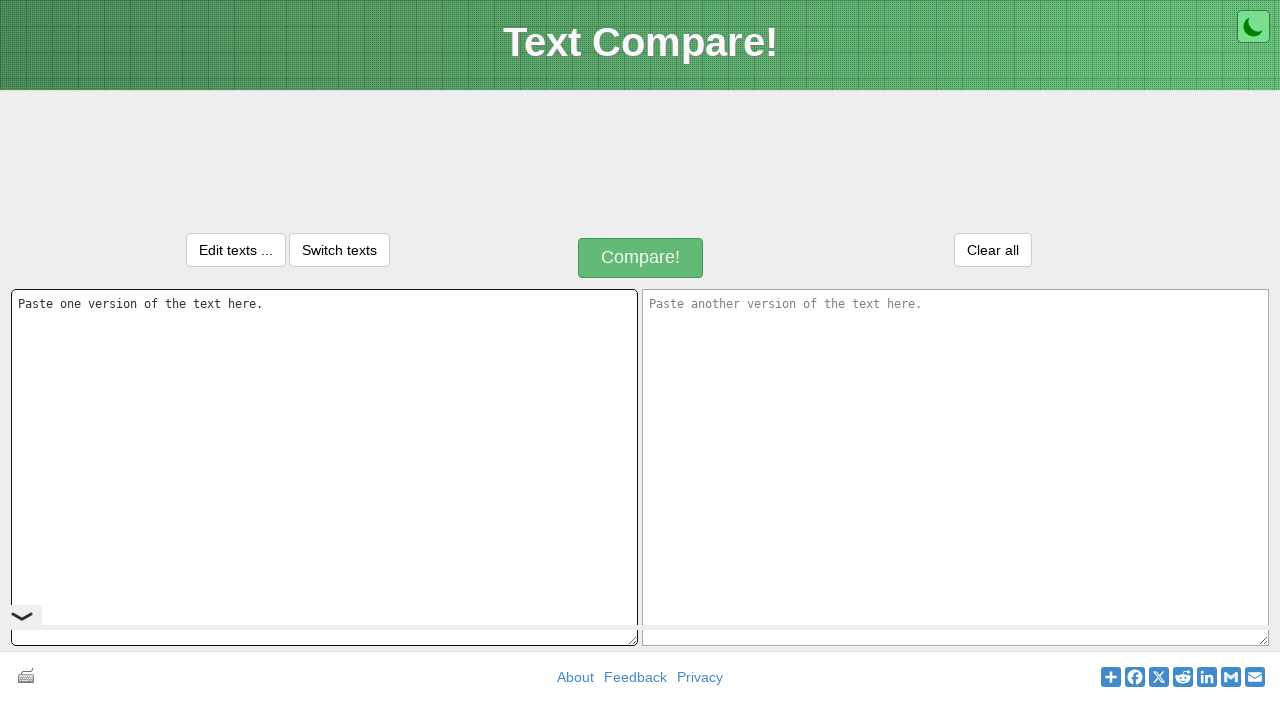

Selected all text in first input with Ctrl+A
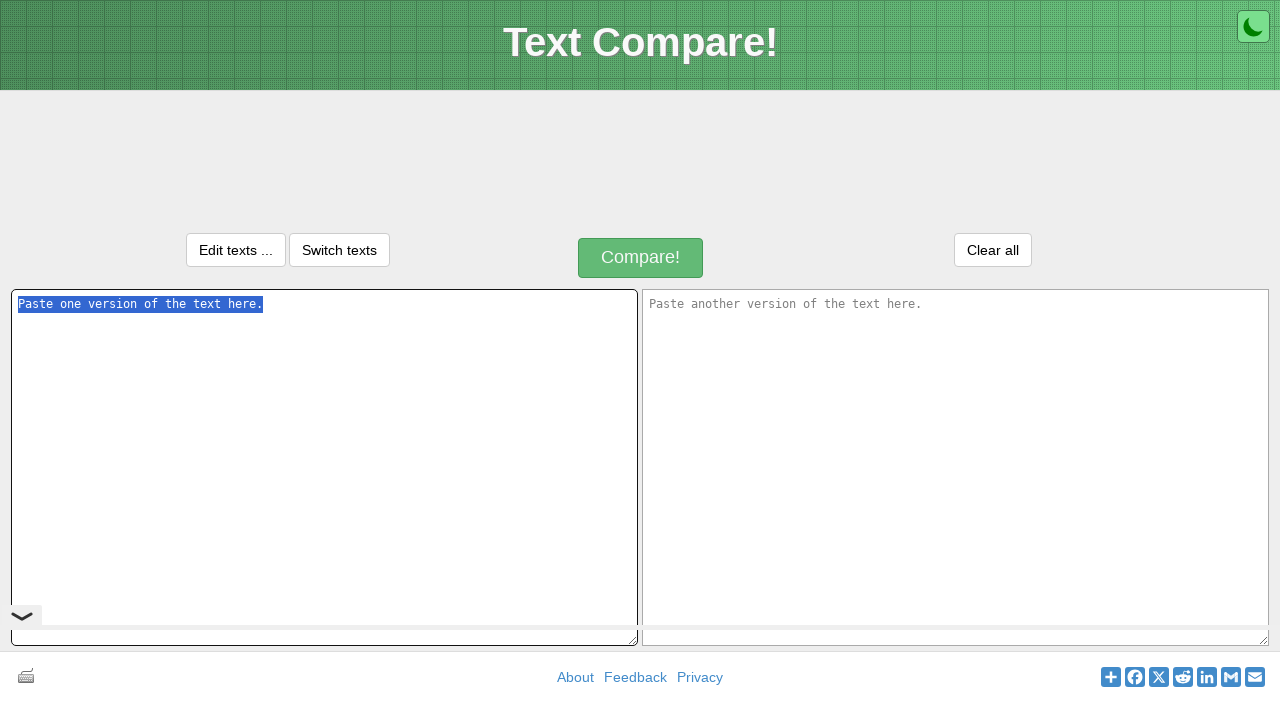

Copied selected text with Ctrl+C
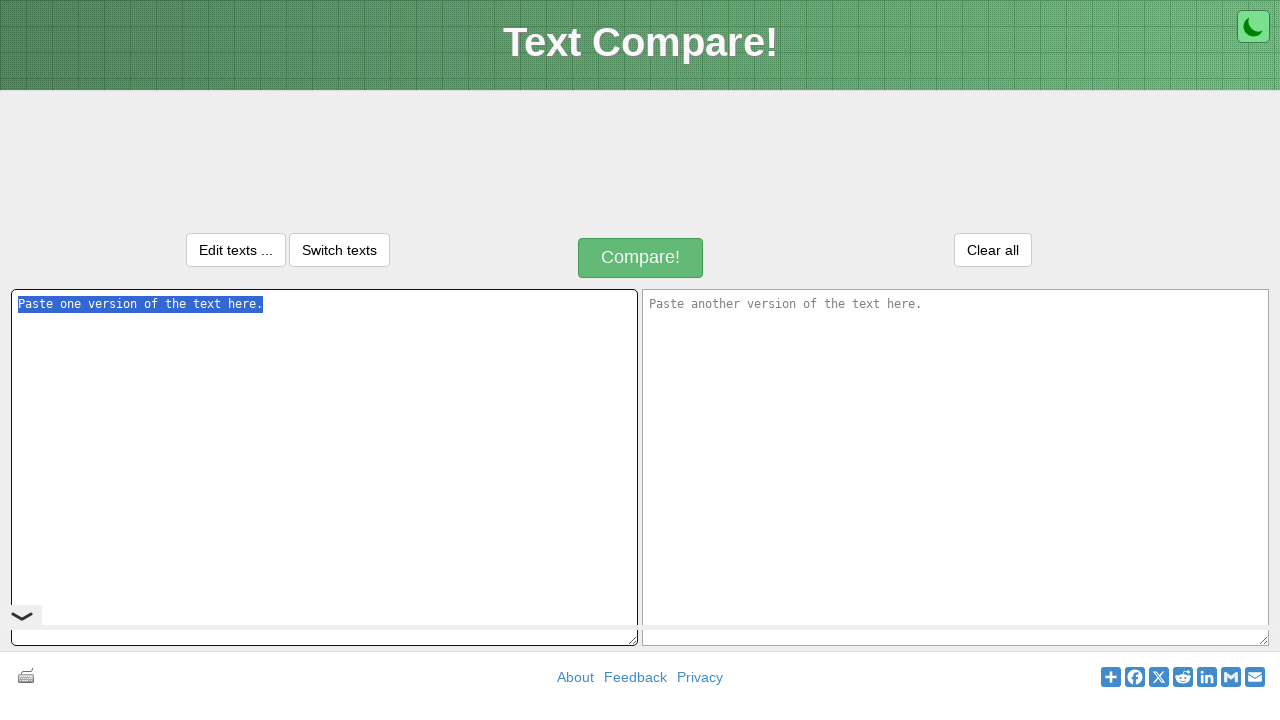

Pressed Tab key down to navigate to next input
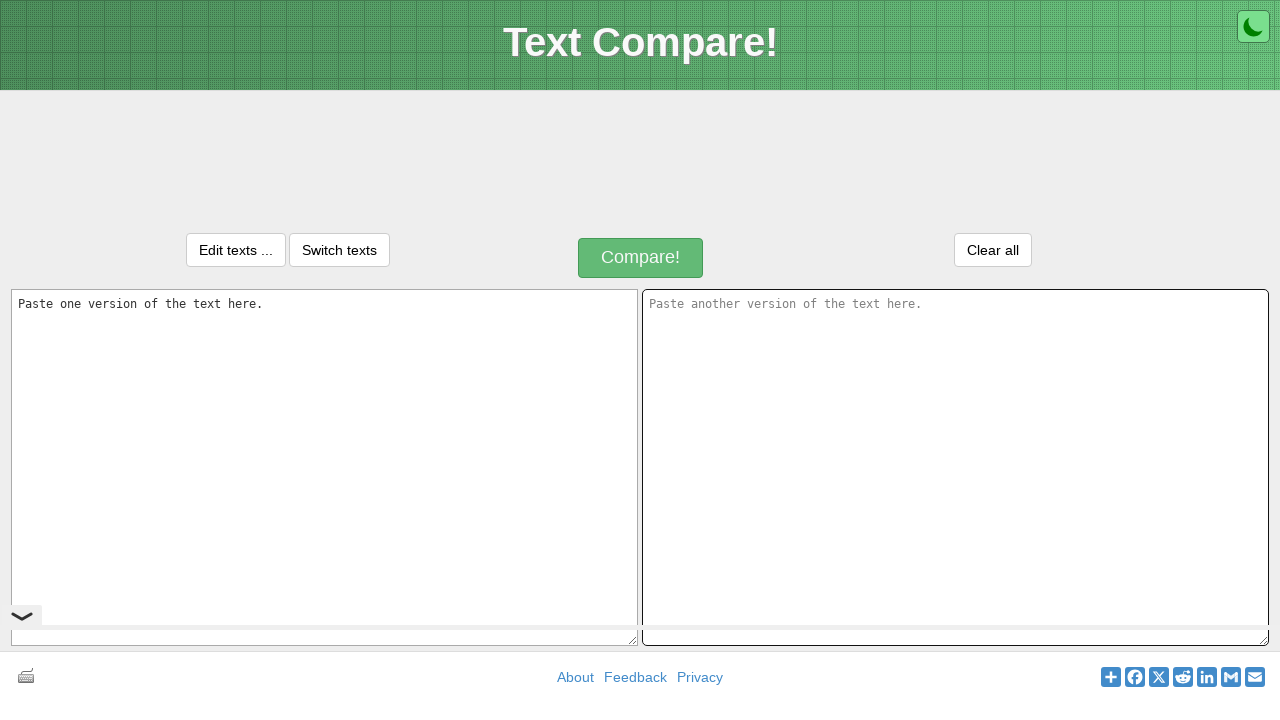

Released Tab key
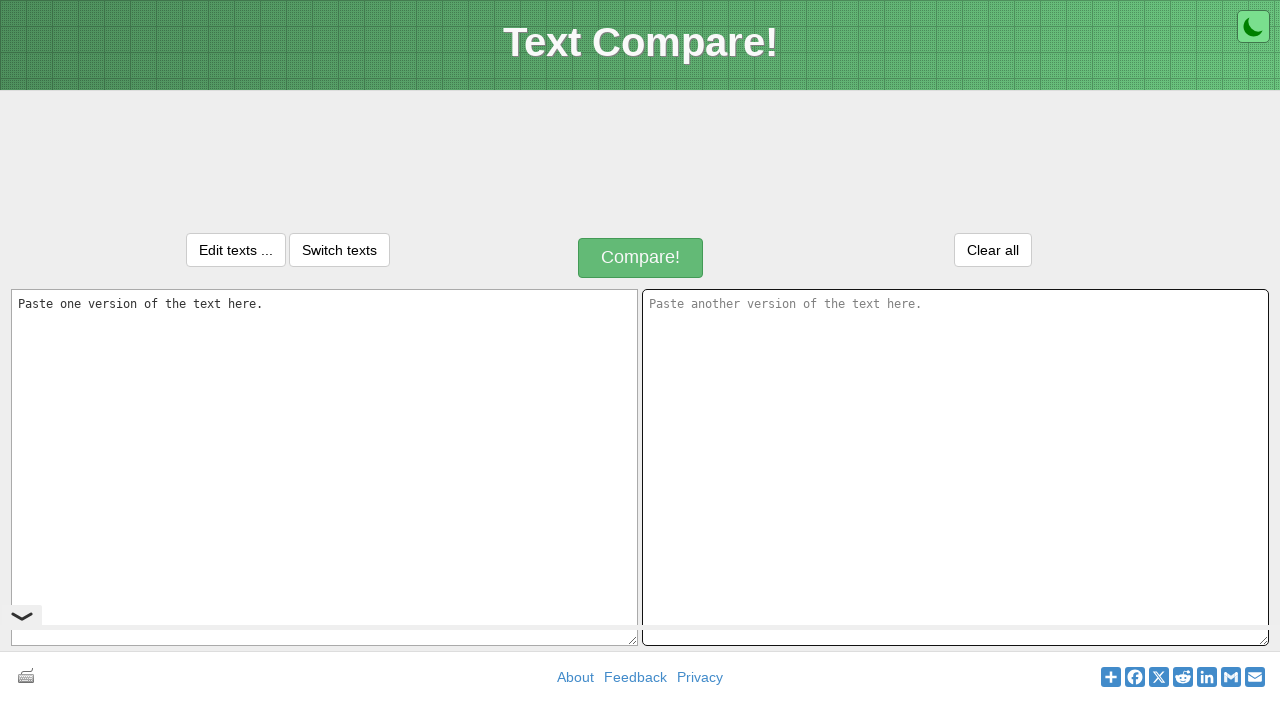

Pasted text into second input field with Ctrl+V
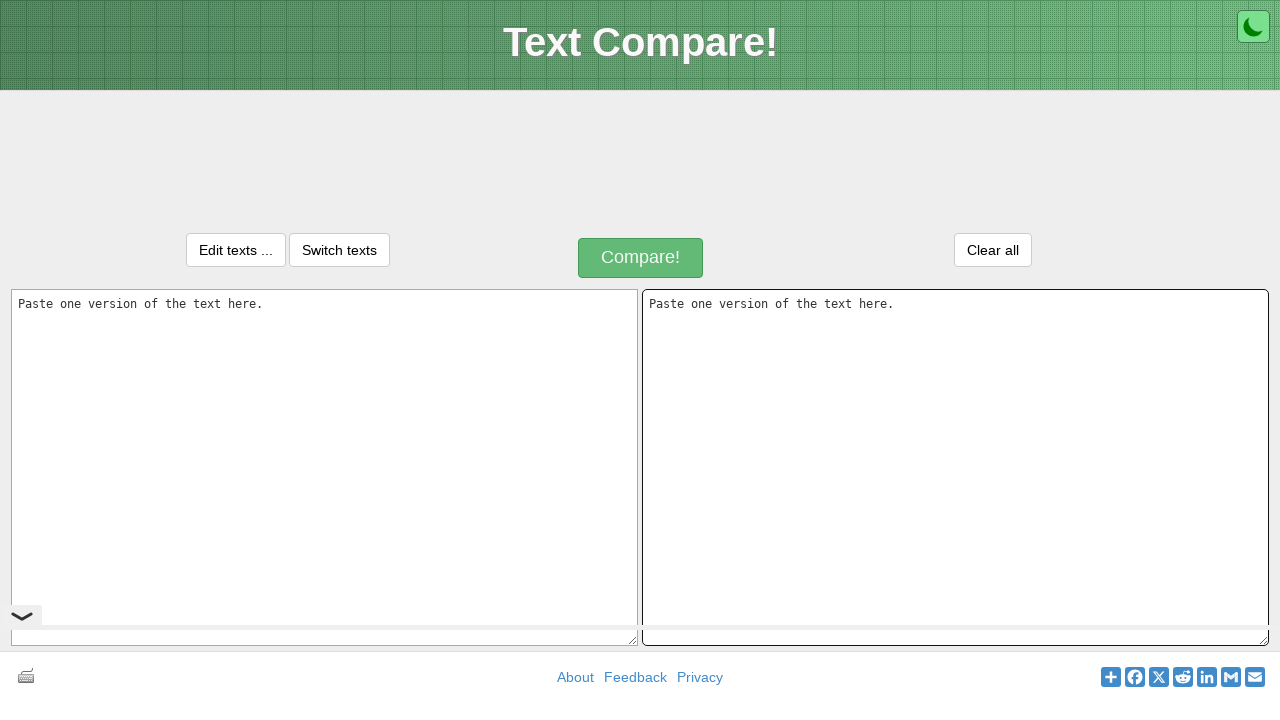

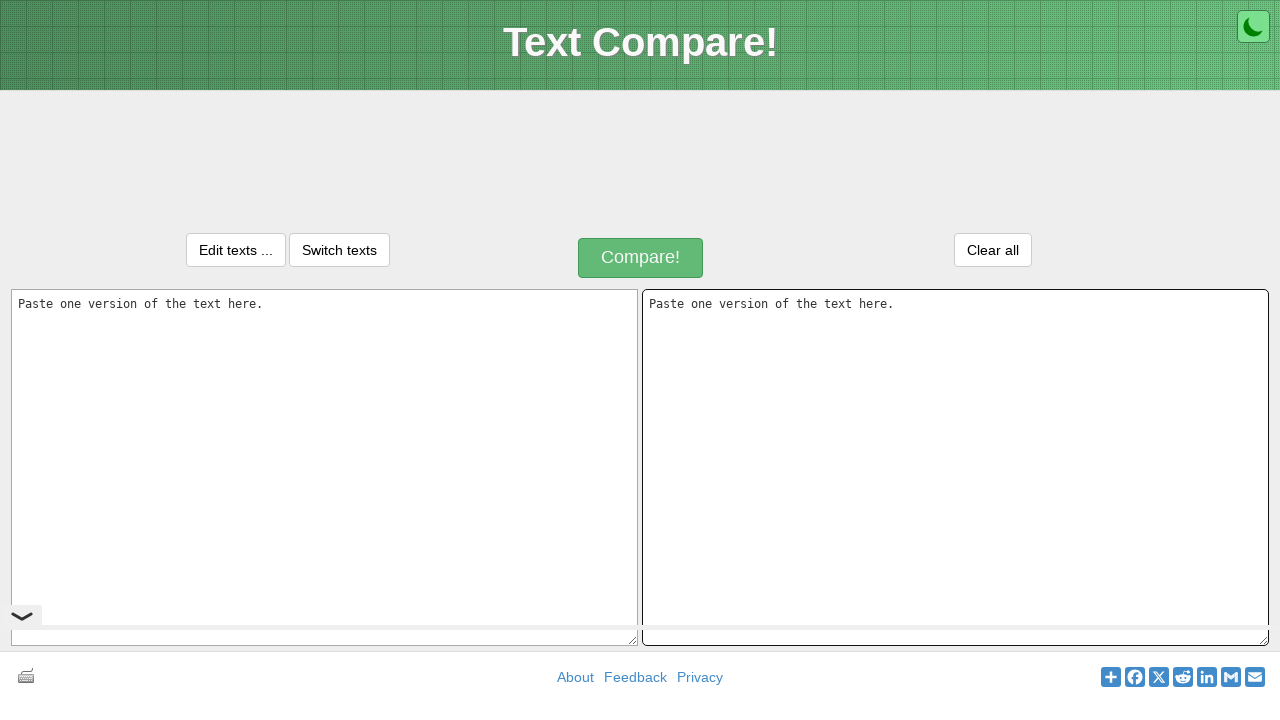